Tests navigating to Catalog page and verifying that cat2 image is displayed with correct source URL

Starting URL: https://cs1632.appspot.com/

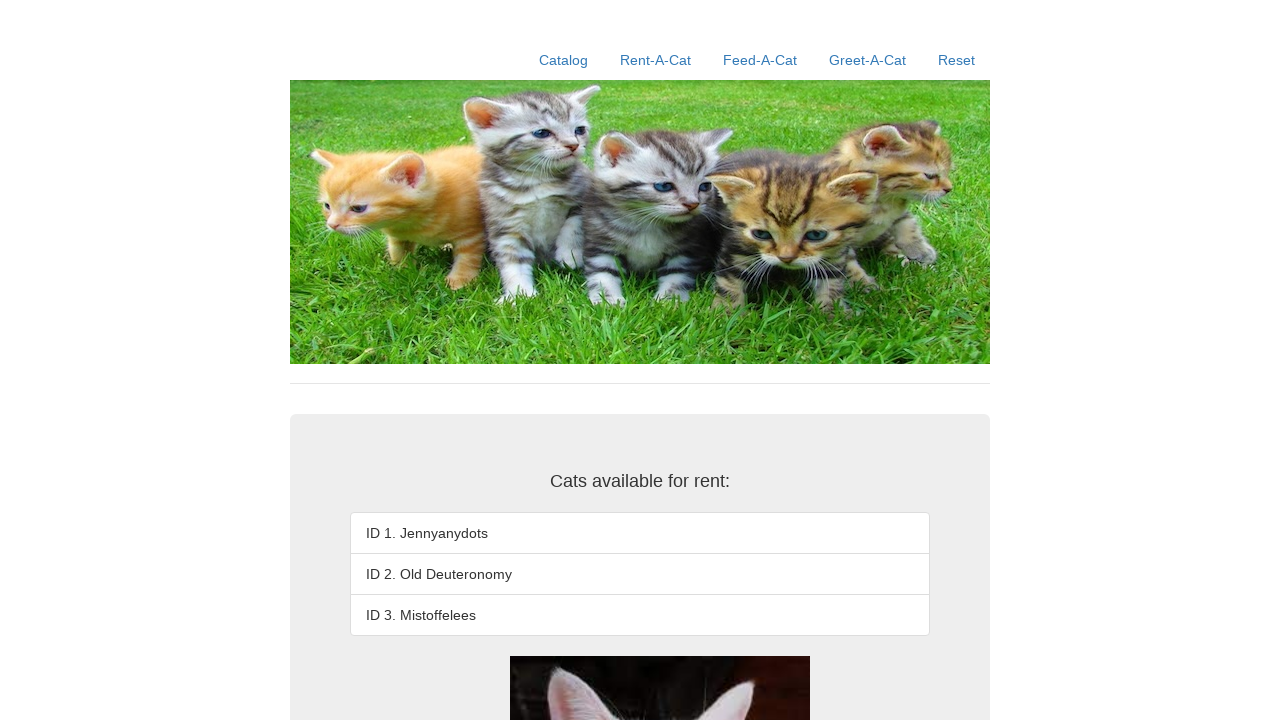

Clicked on Catalog link at (564, 60) on a:text('Catalog')
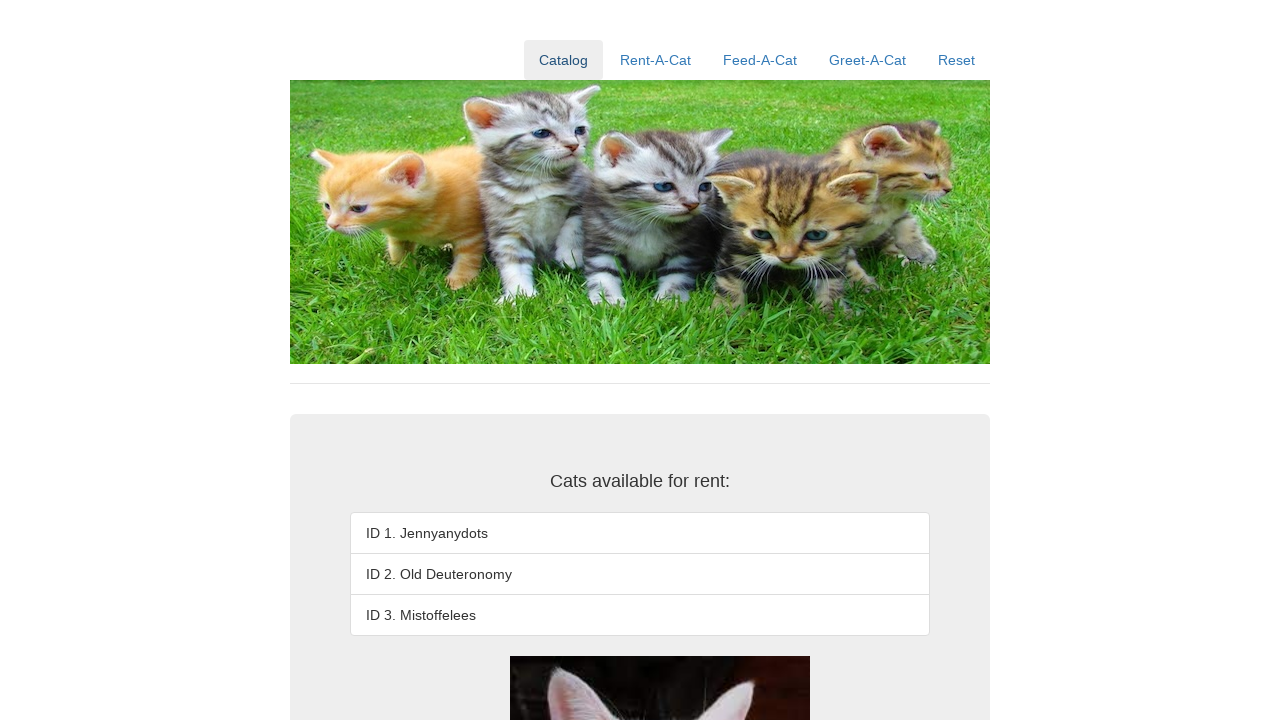

Waited for cat2 image to load and verified it exists
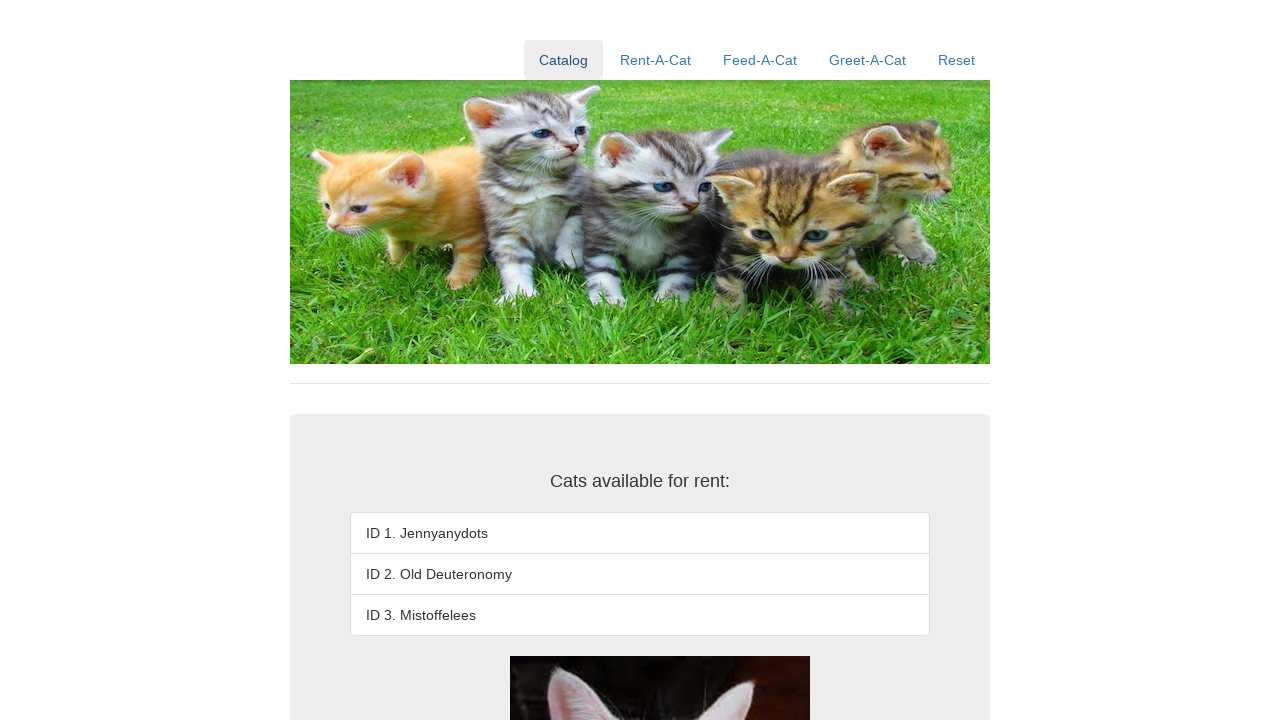

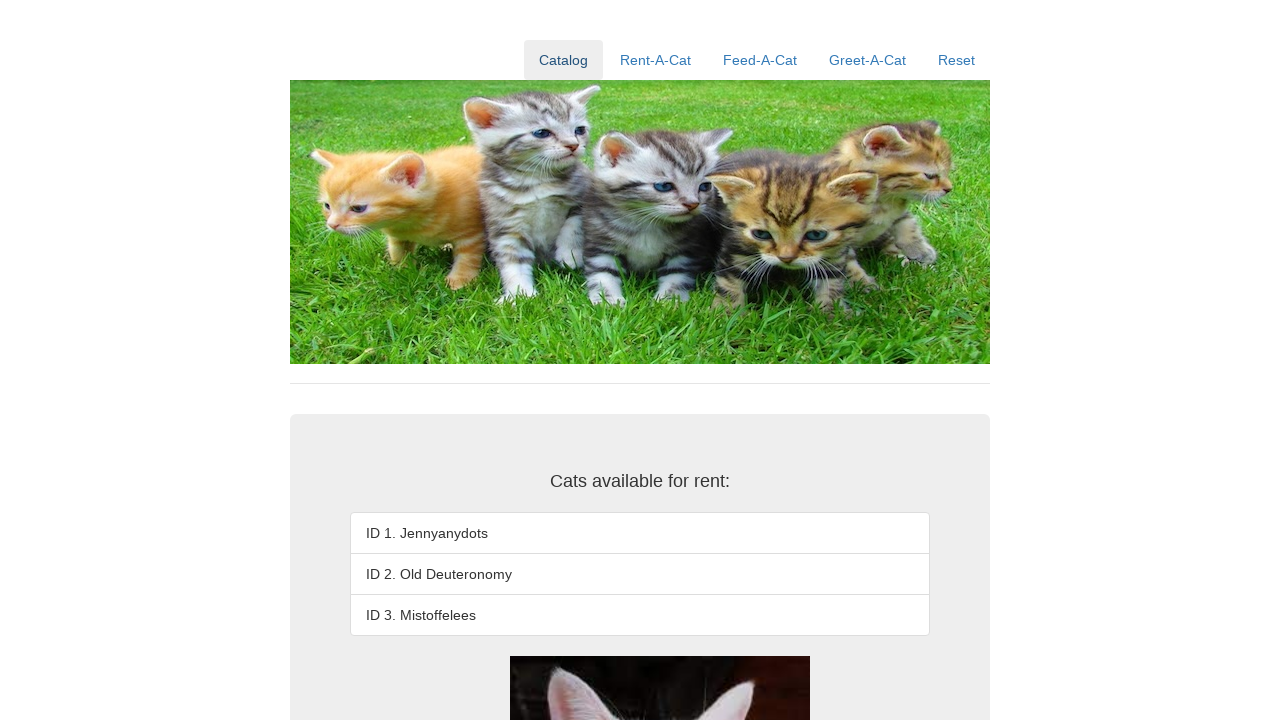